Tests the eye icon toggle functionality for password visibility - clicking should change the password field type from password to text.

Starting URL: https://practice.qabrains.com/registration

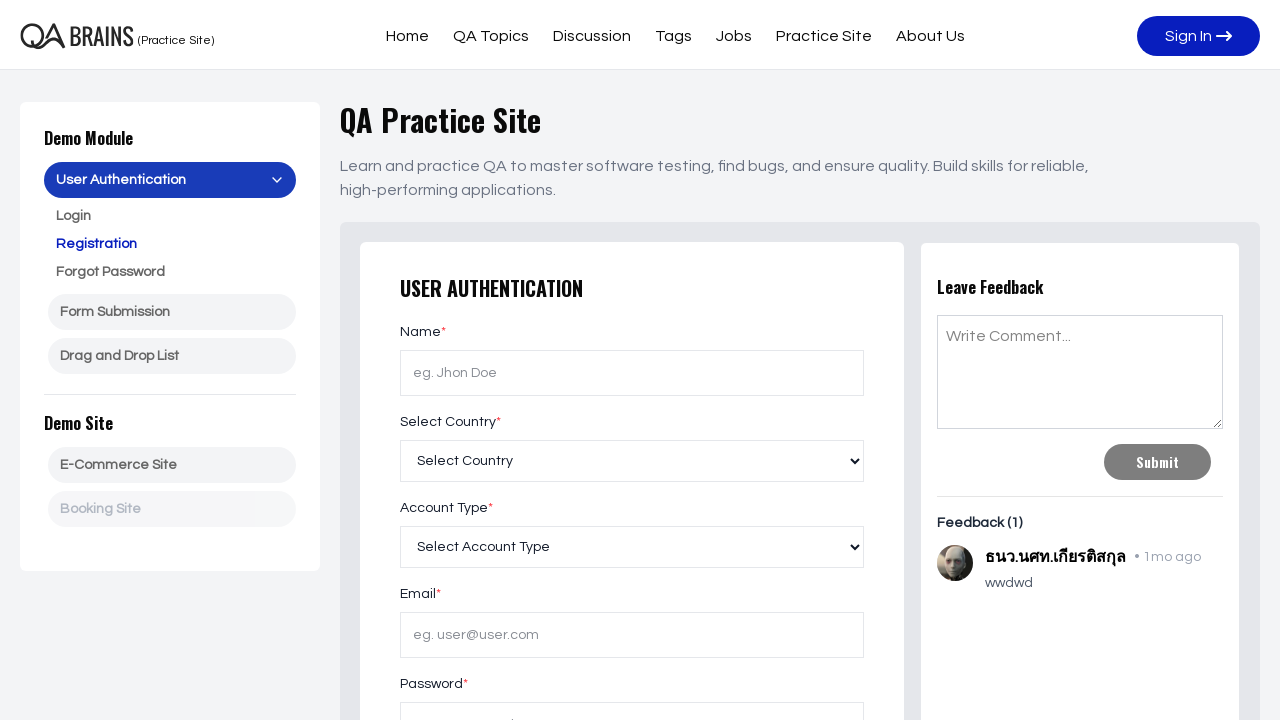

Waited 2 seconds for page to load
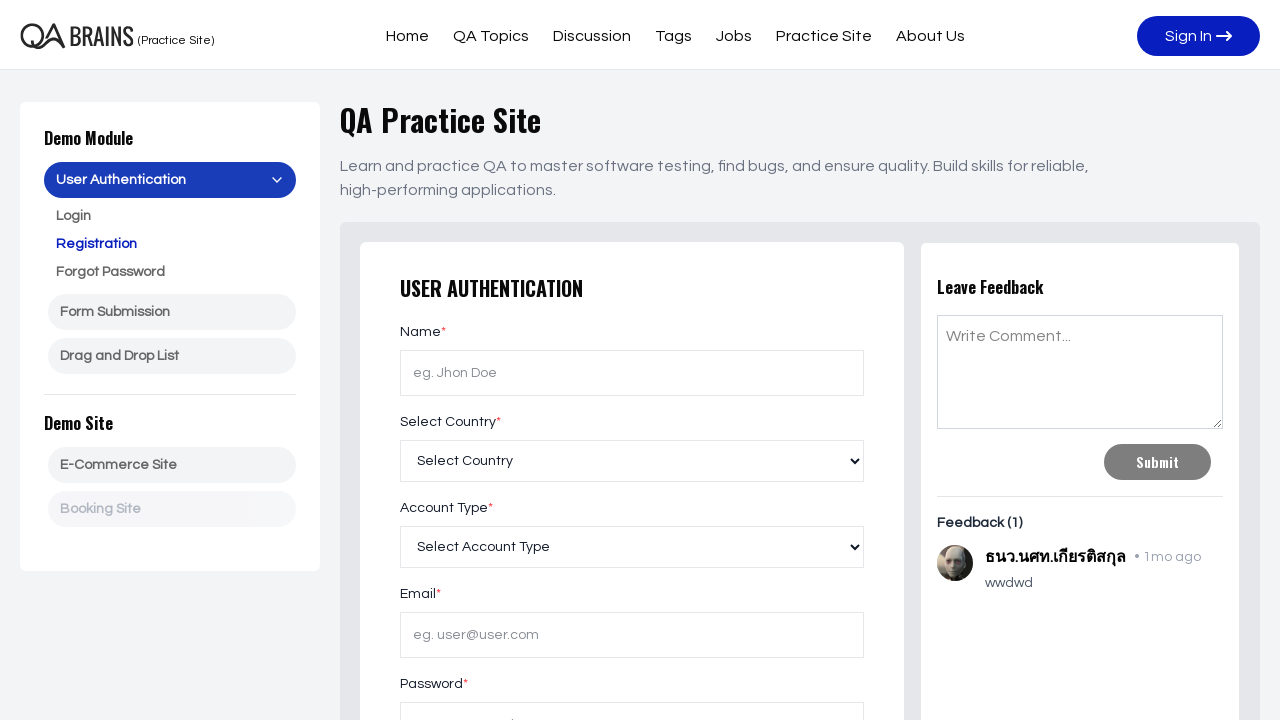

Located password input field
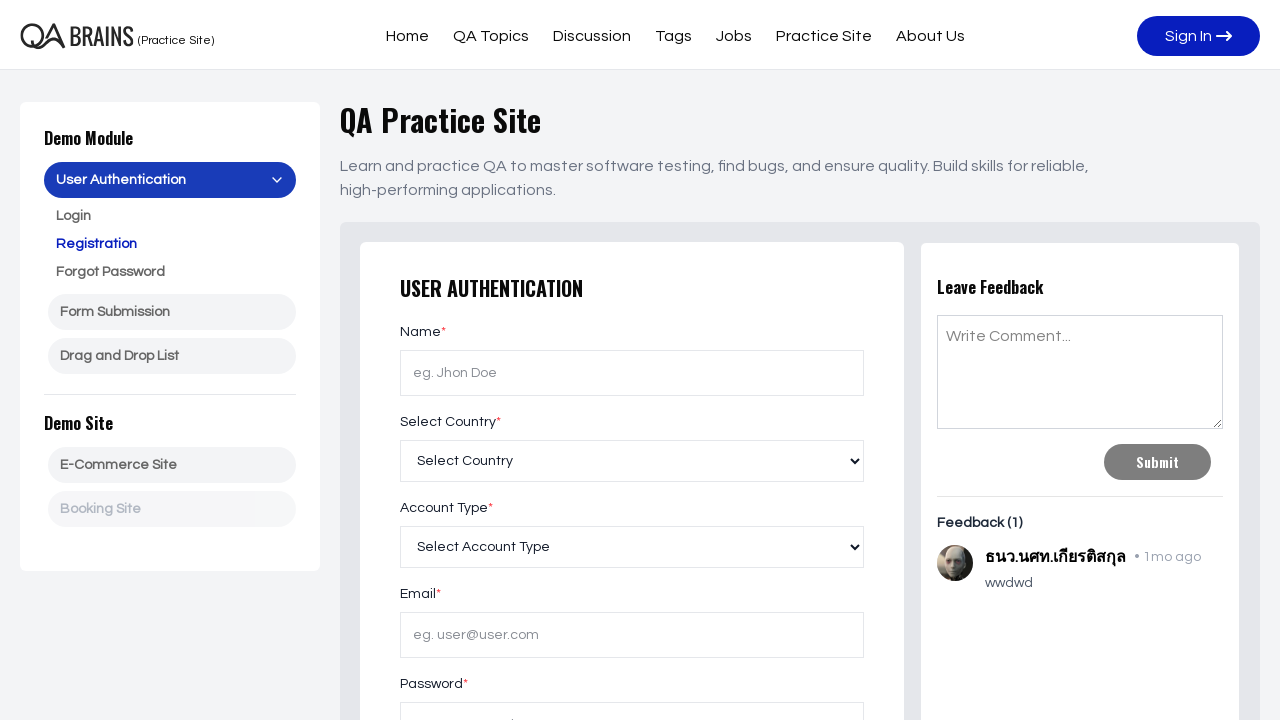

Located eye icon toggle button
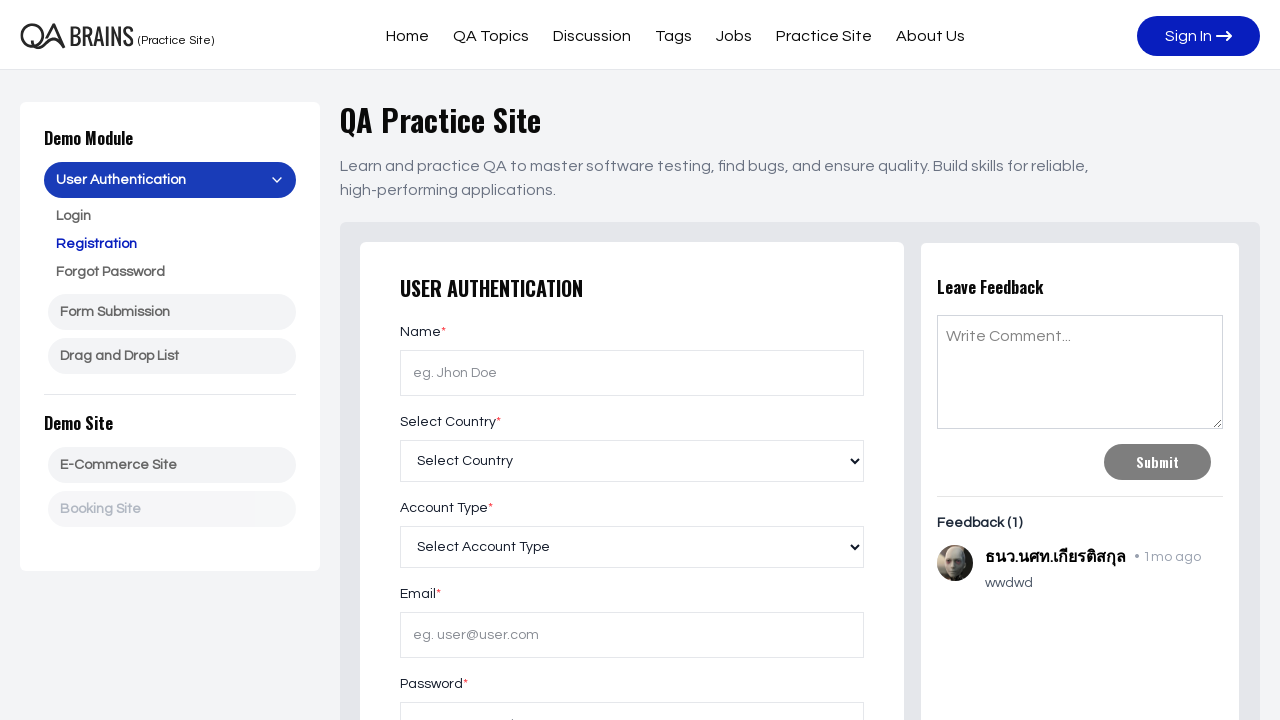

Filled password field with 'Admin123@' on xpath=//input[@id='password']
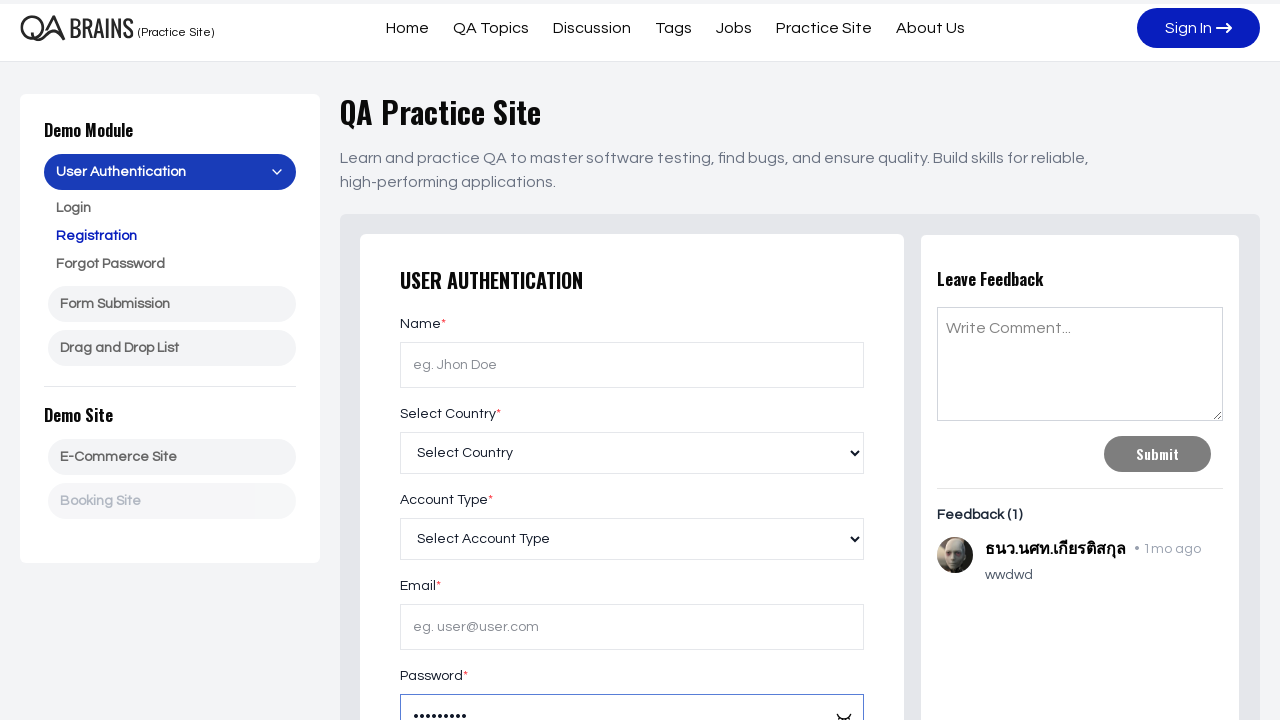

Verified password field contains correct value 'Admin123@'
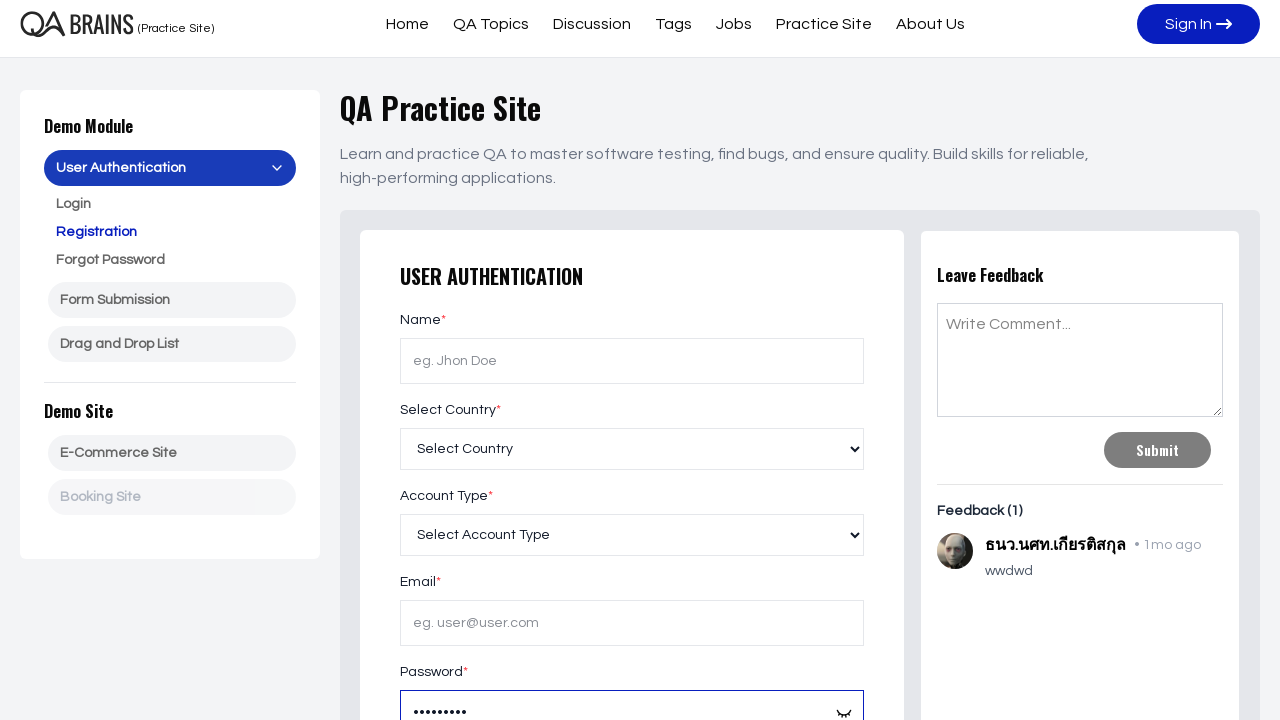

Verified password field type is 'password' before toggling
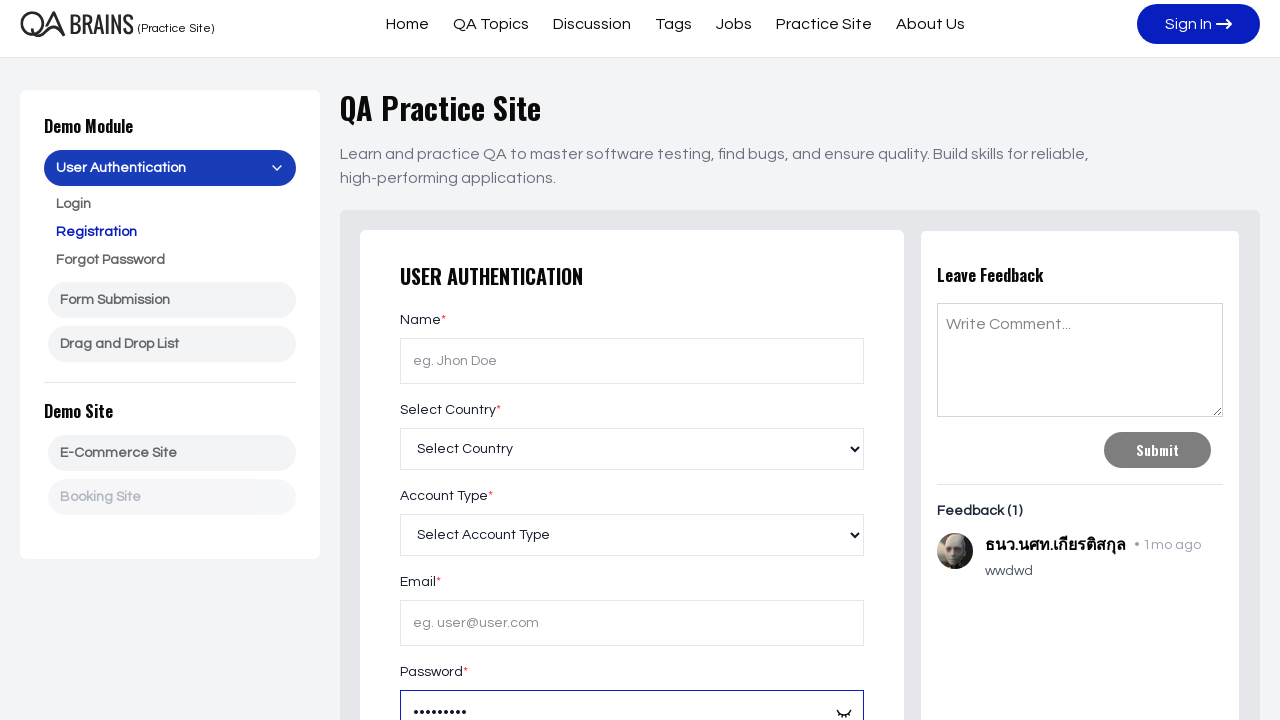

Clicked eye icon to toggle password visibility at (842, 716) on xpath=//div[5]//div[1]//button[1]//*[name()='svg']//*[name()='path' and contains
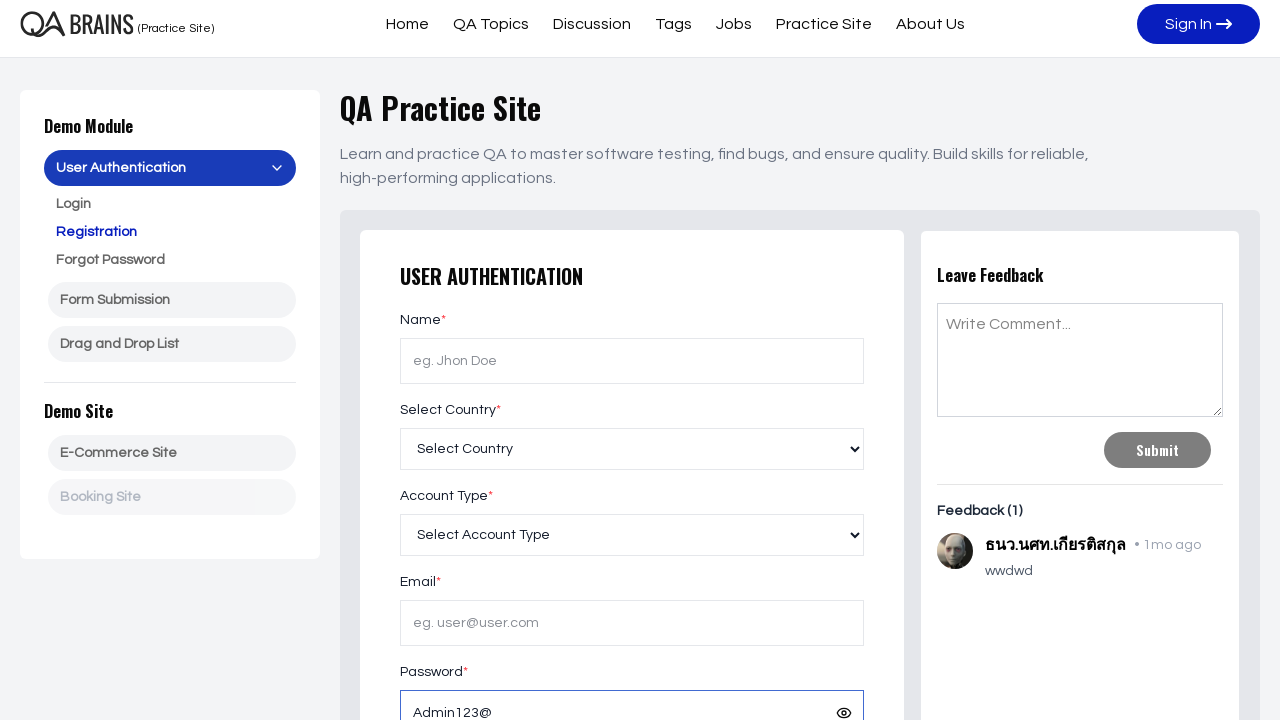

Waited 2 seconds for visibility toggle to take effect
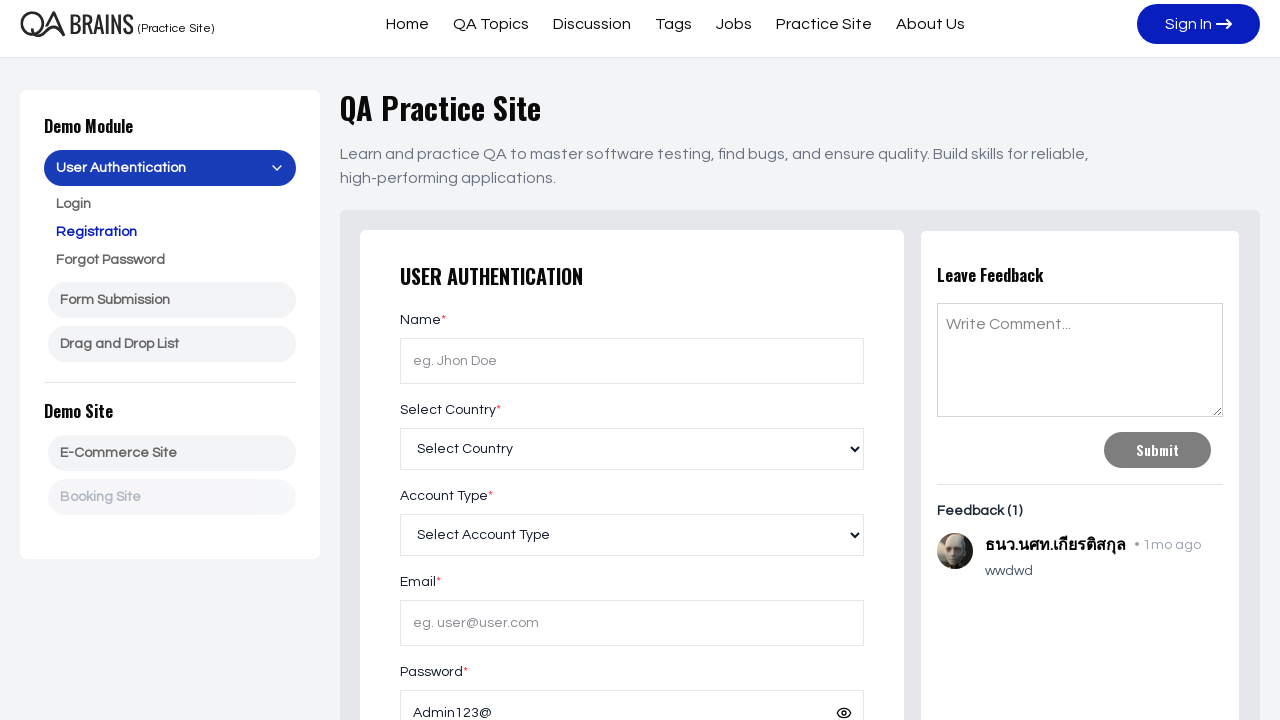

Verified password field type changed to 'text' after clicking eye icon
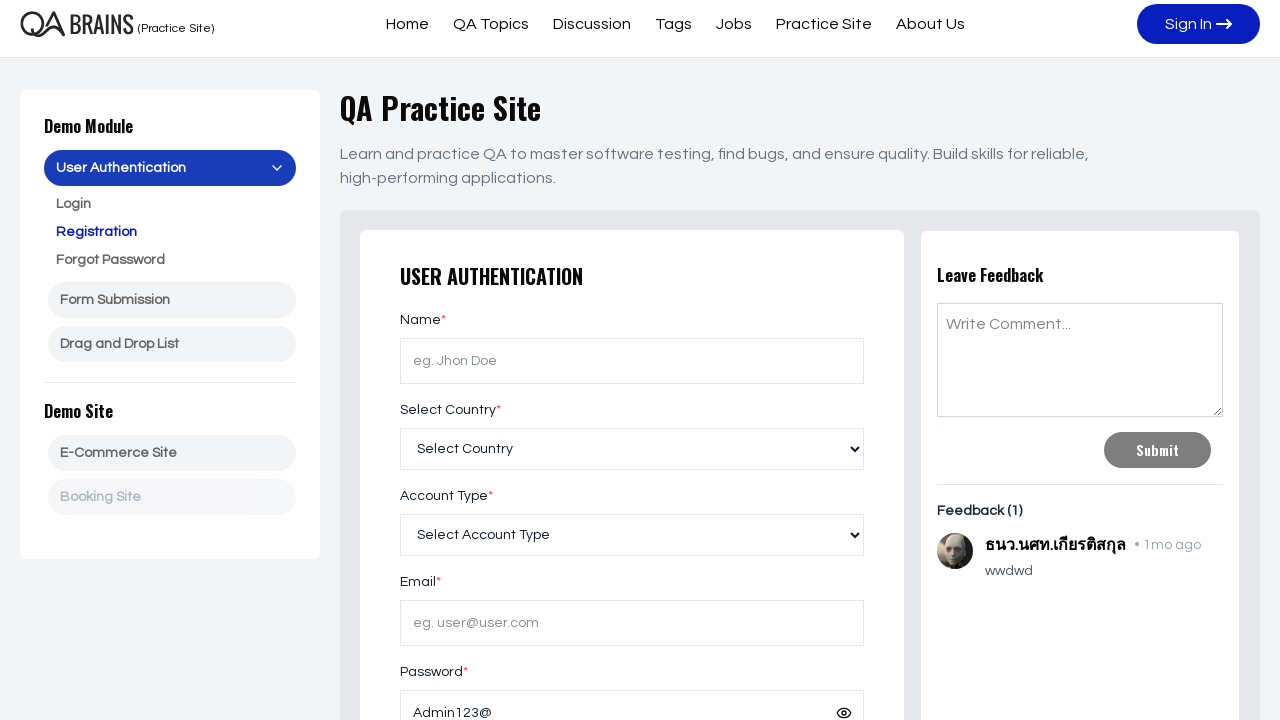

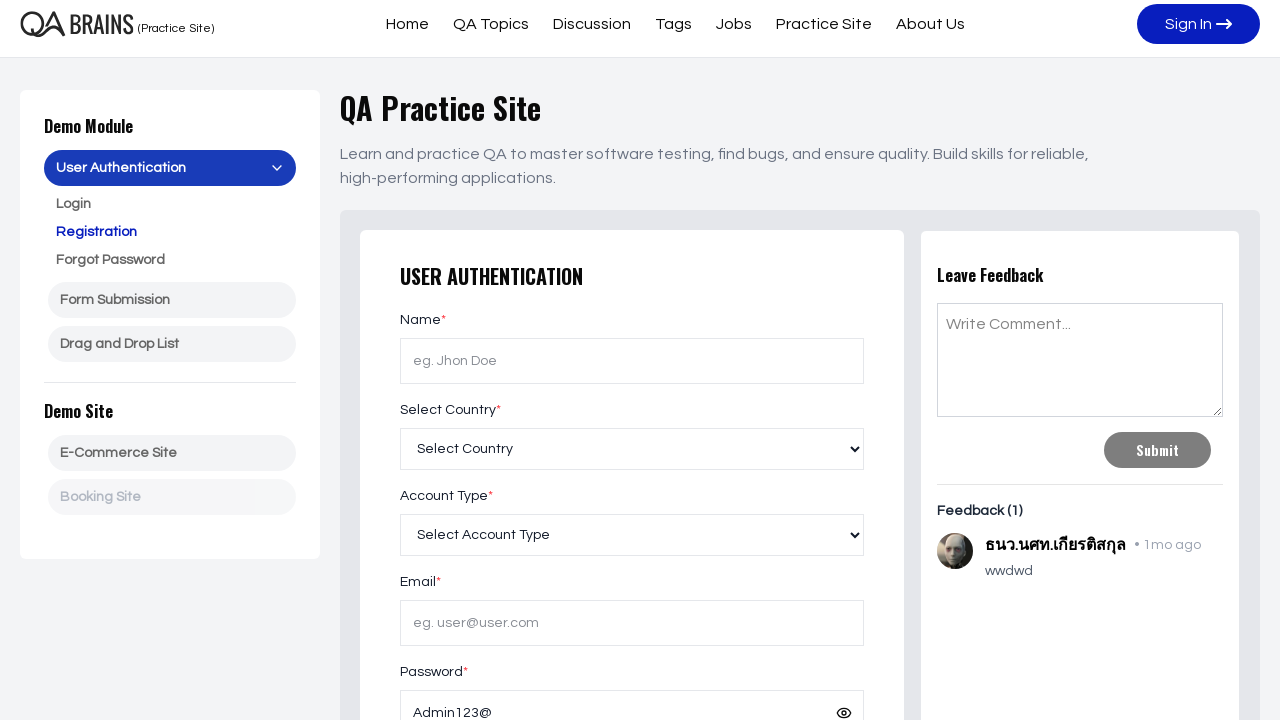